Tests email field validation with an invalid email format

Starting URL: https://assetify-dashboard-dev-testing.web.app/login

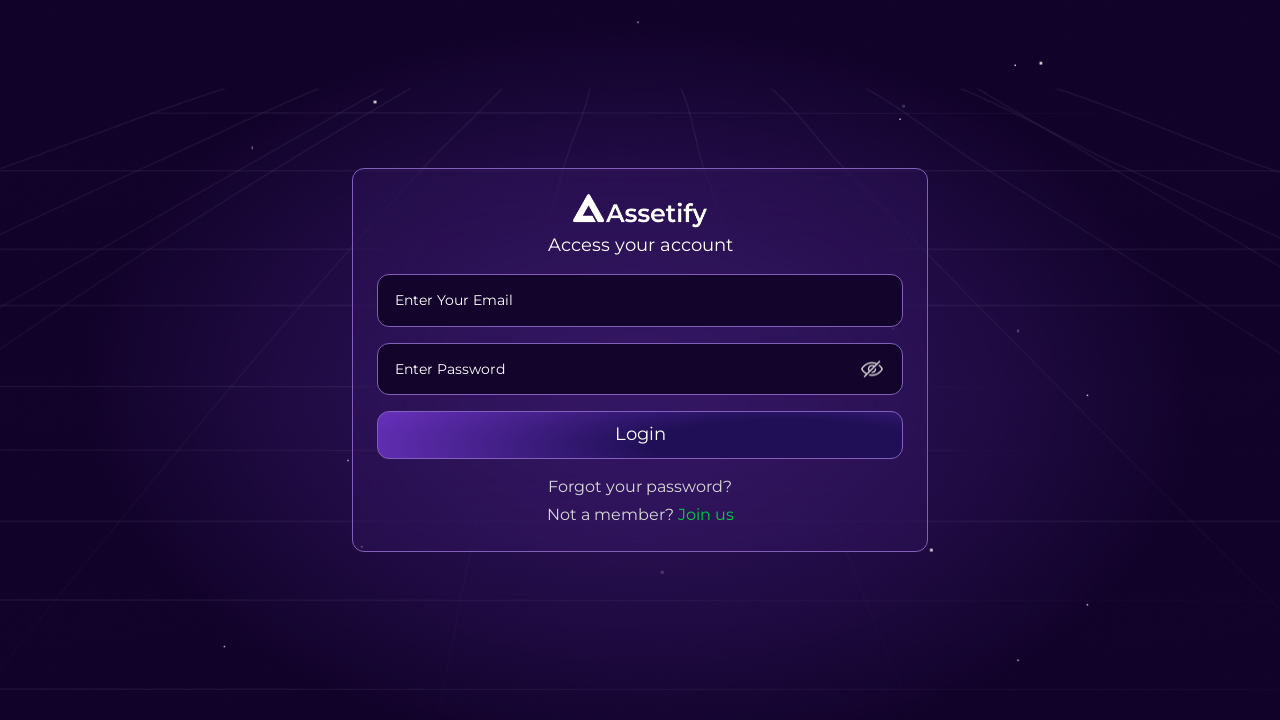

Filled email field with invalid format 'invalid-email@' on //*[@id="root"]/div/div/form/div[1]/div/div/input
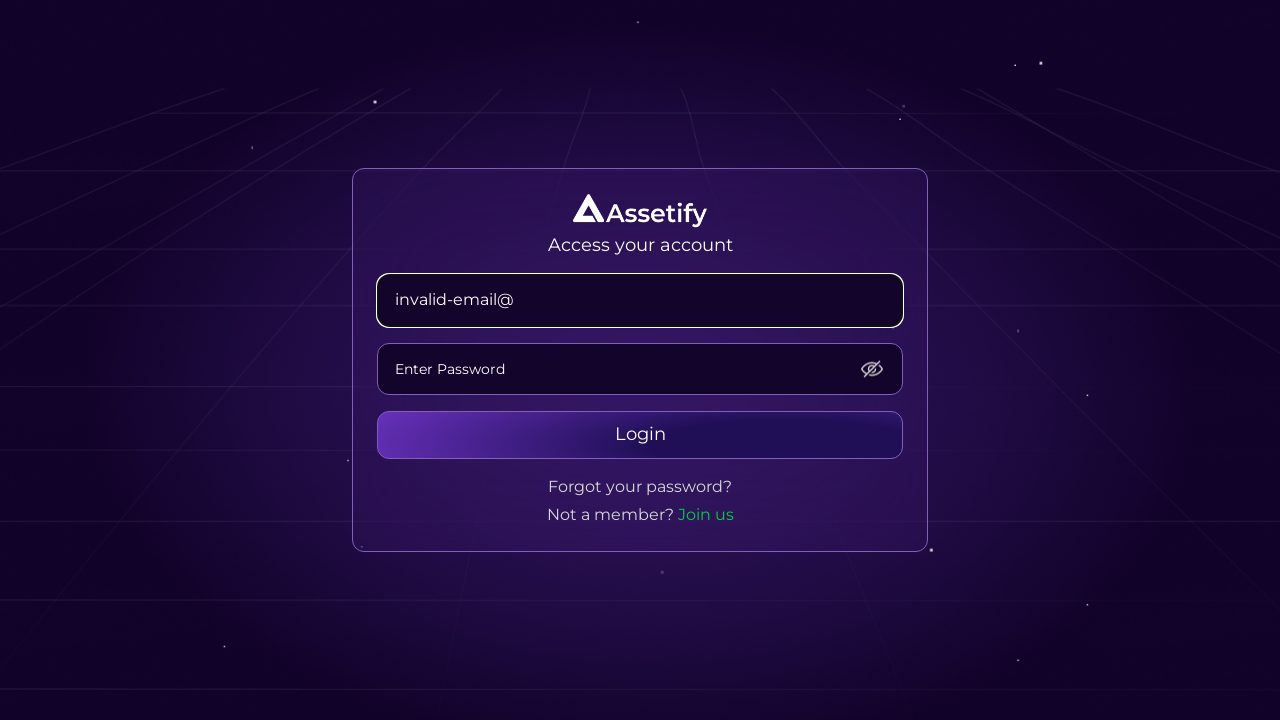

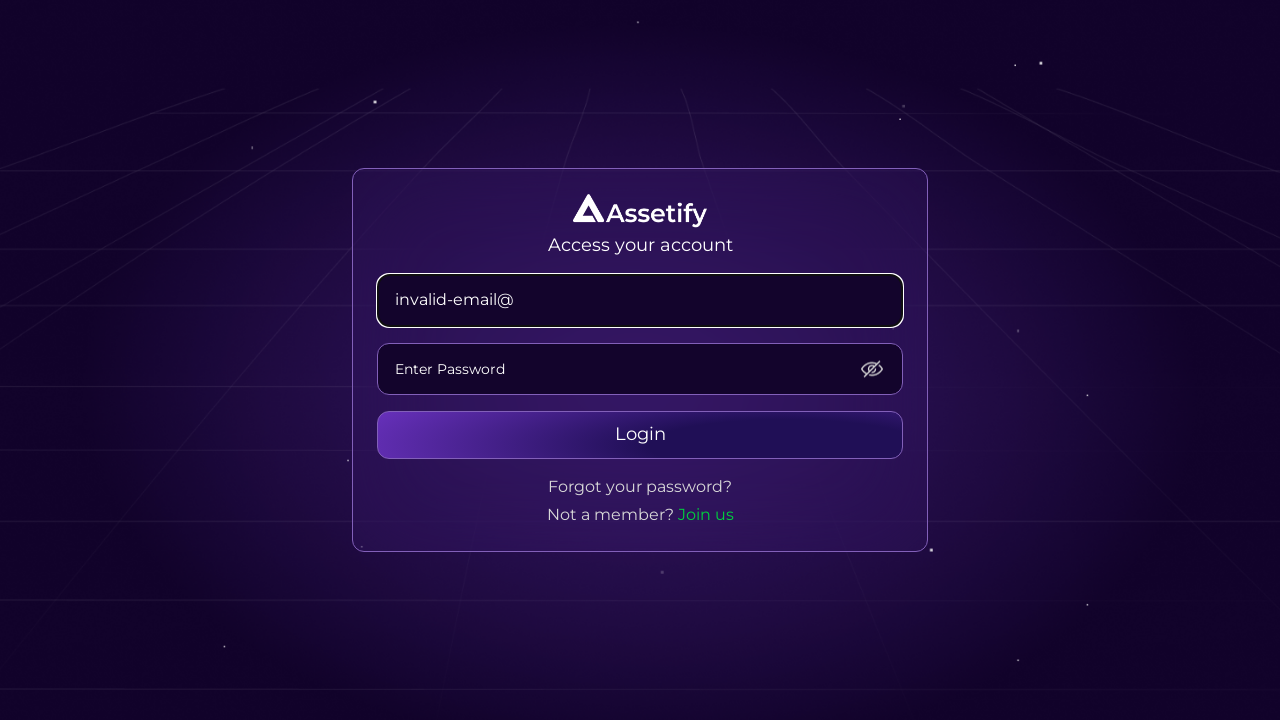